Fills out a Google Form with address, price, and link fields, then submits the form

Starting URL: https://forms.gle/AeeskQ9cdV83phhWA

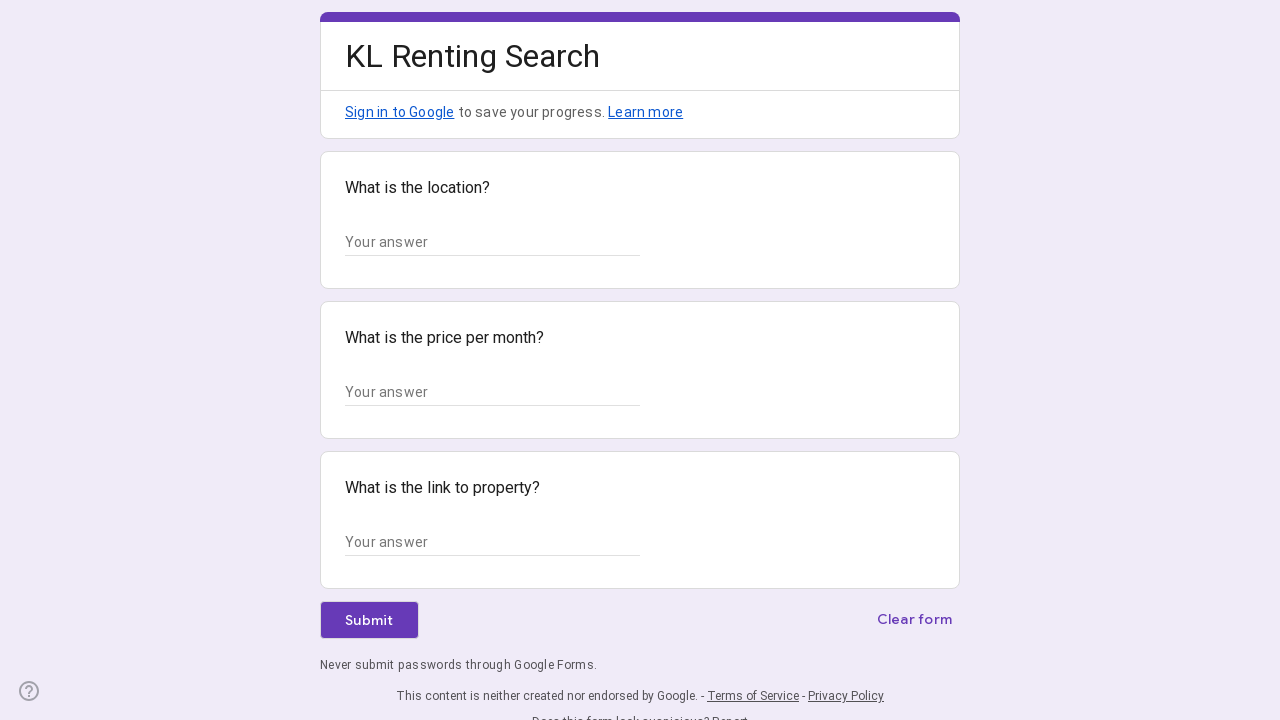

Waited 2 seconds for Google Form to load
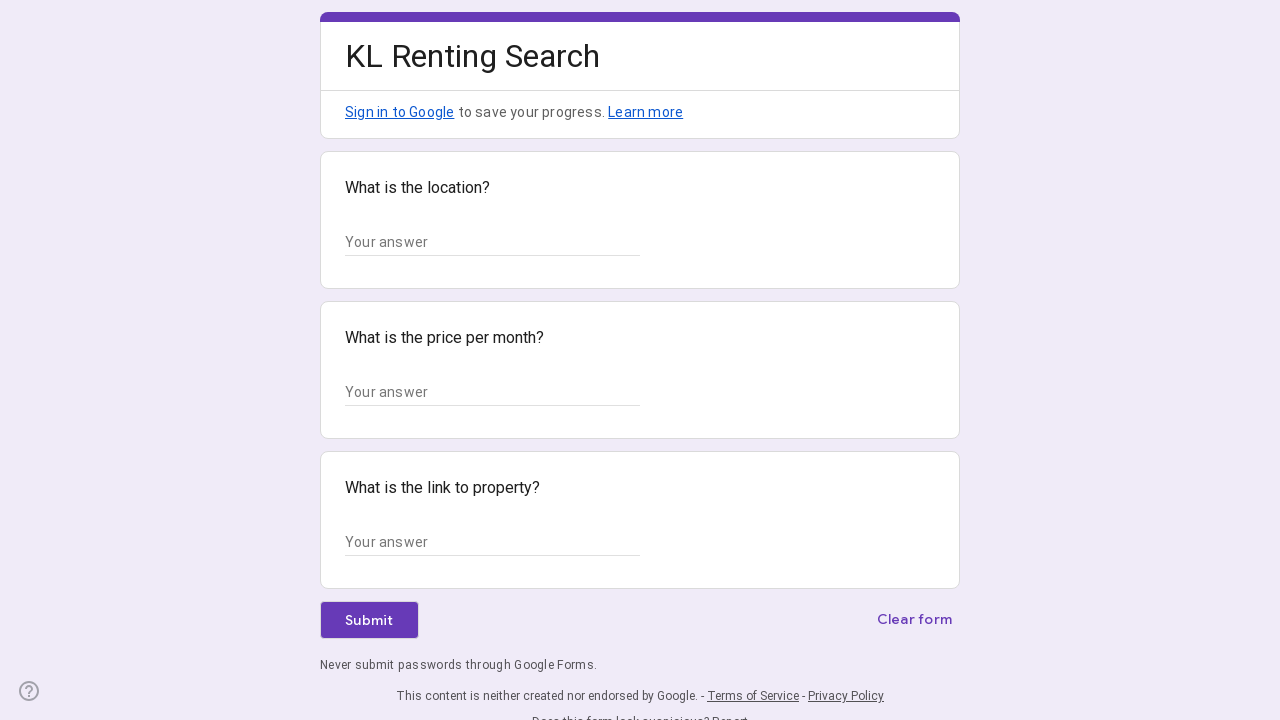

Filled address field with '123 Main Street, New York, NY 10001' on xpath=//*[@id="mG61Hd"]/div[2]/div/div[2]/div[1]/div/div/div[2]/div/div[1]/div/d
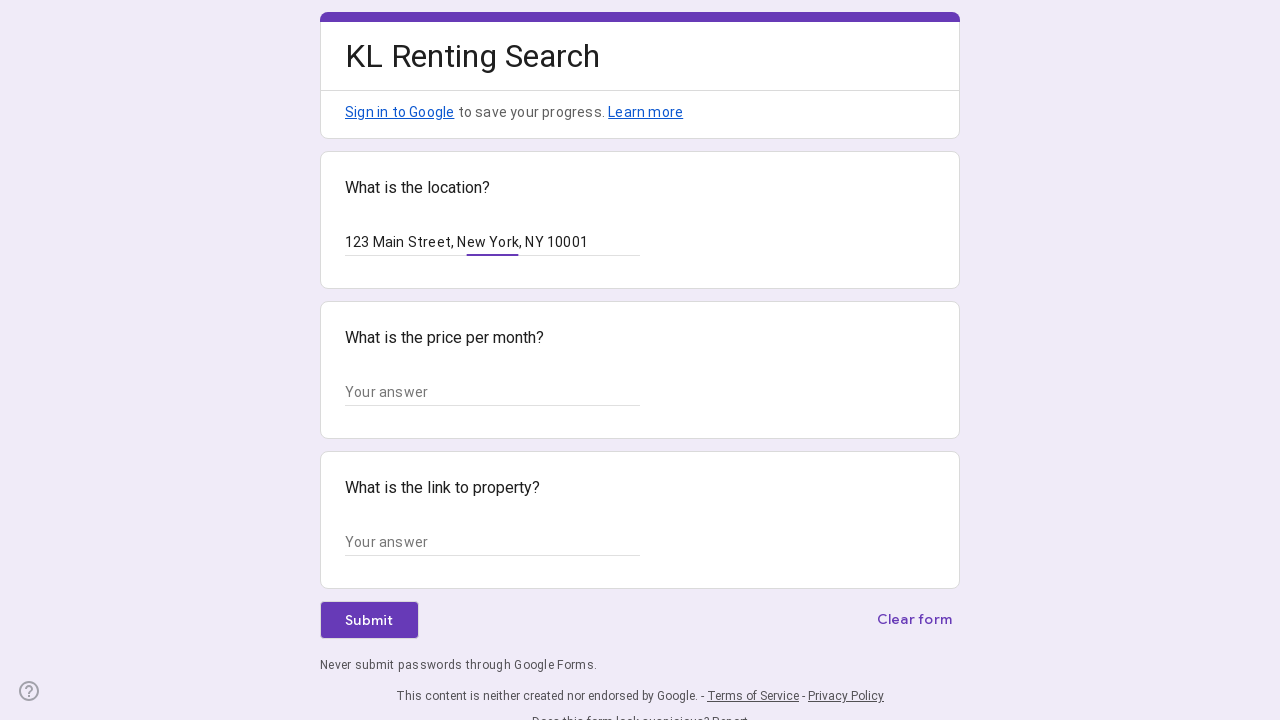

Filled price field with '$2,500/month' on xpath=//*[@id="mG61Hd"]/div[2]/div/div[2]/div[2]/div/div/div[2]/div/div[1]/div/d
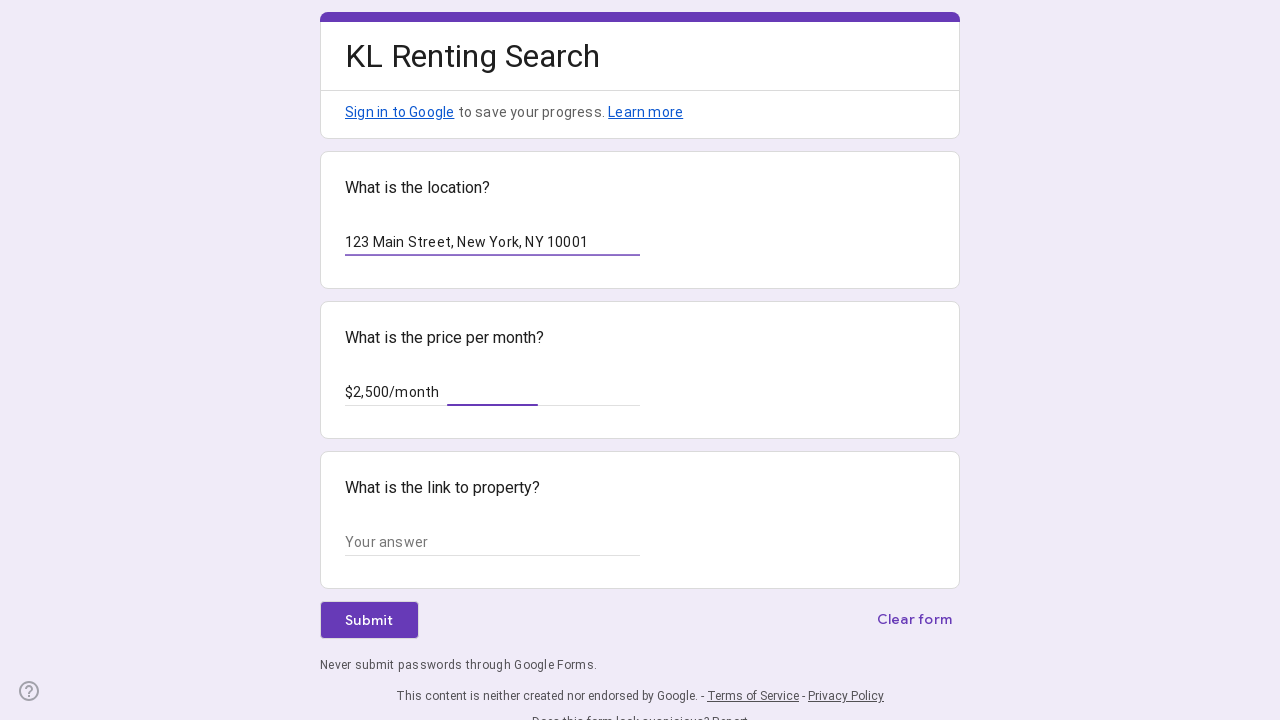

Filled link field with 'https://example.com/listing/12345' on xpath=//*[@id="mG61Hd"]/div[2]/div/div[2]/div[3]/div/div/div[2]/div/div[1]/div/d
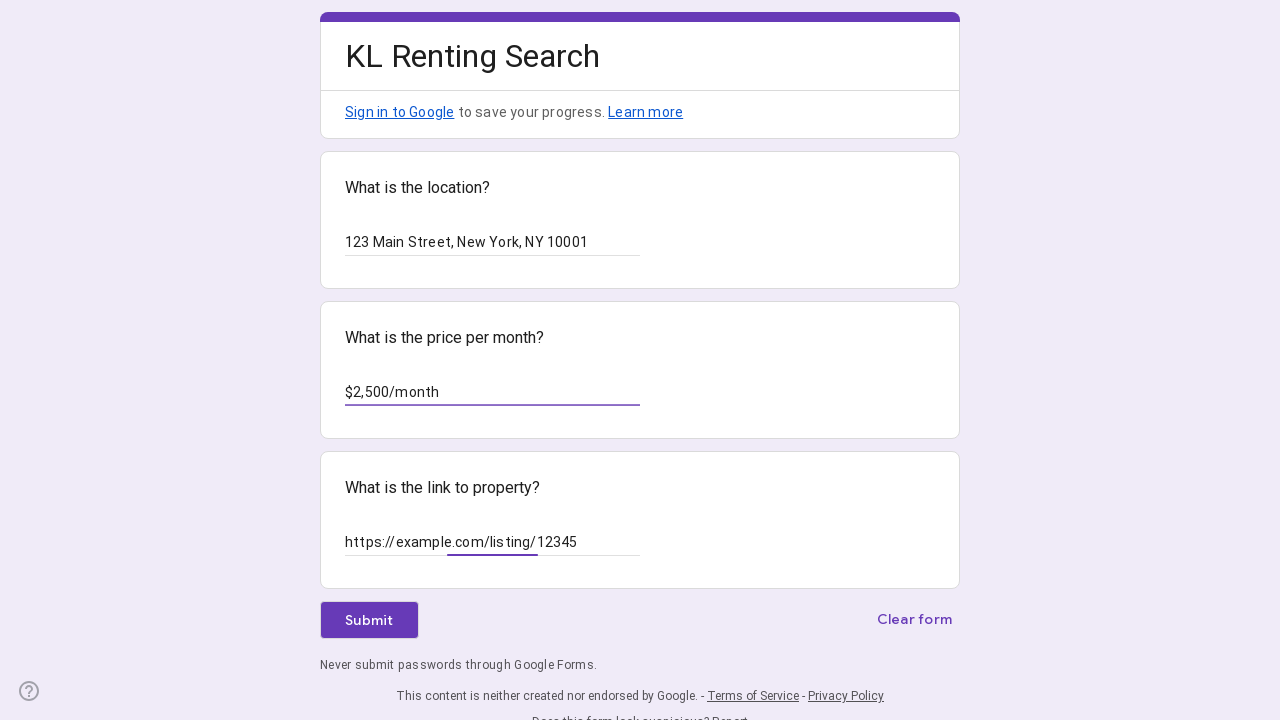

Clicked submit button to submit the form at (369, 620) on xpath=//*[@id="mG61Hd"]/div[2]/div/div[3]/div[1]/div[1]/div/span/span
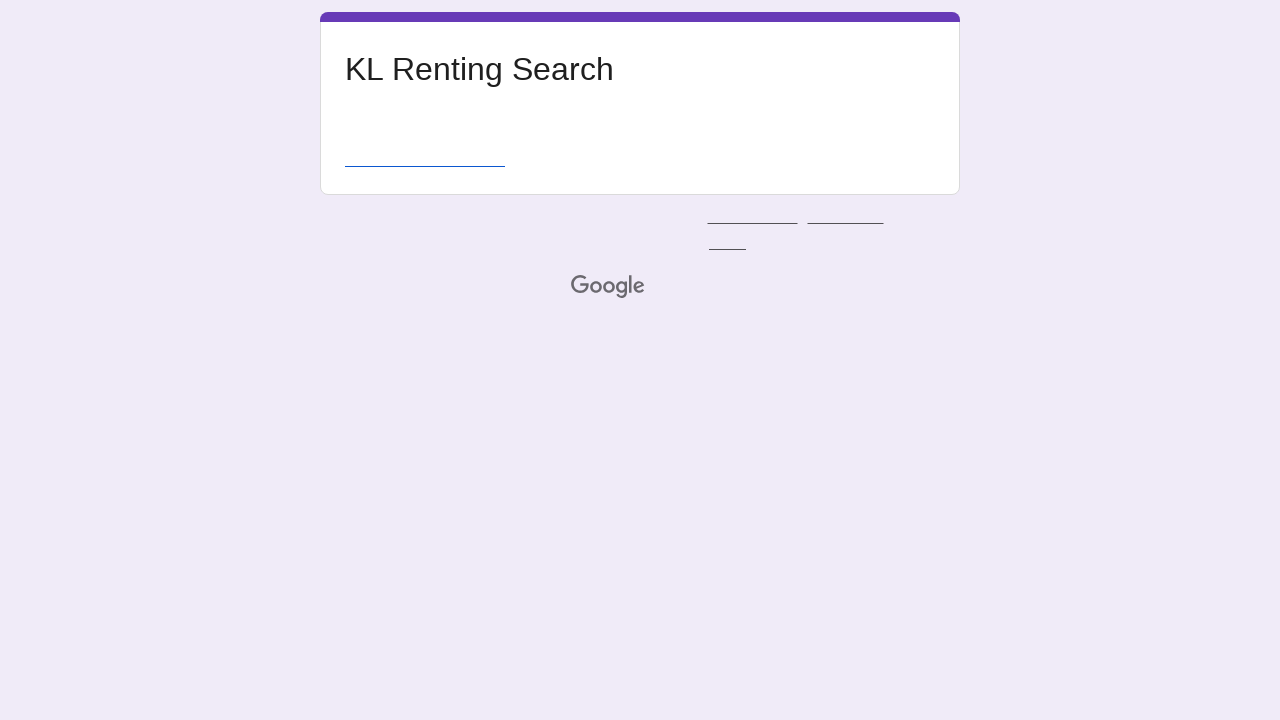

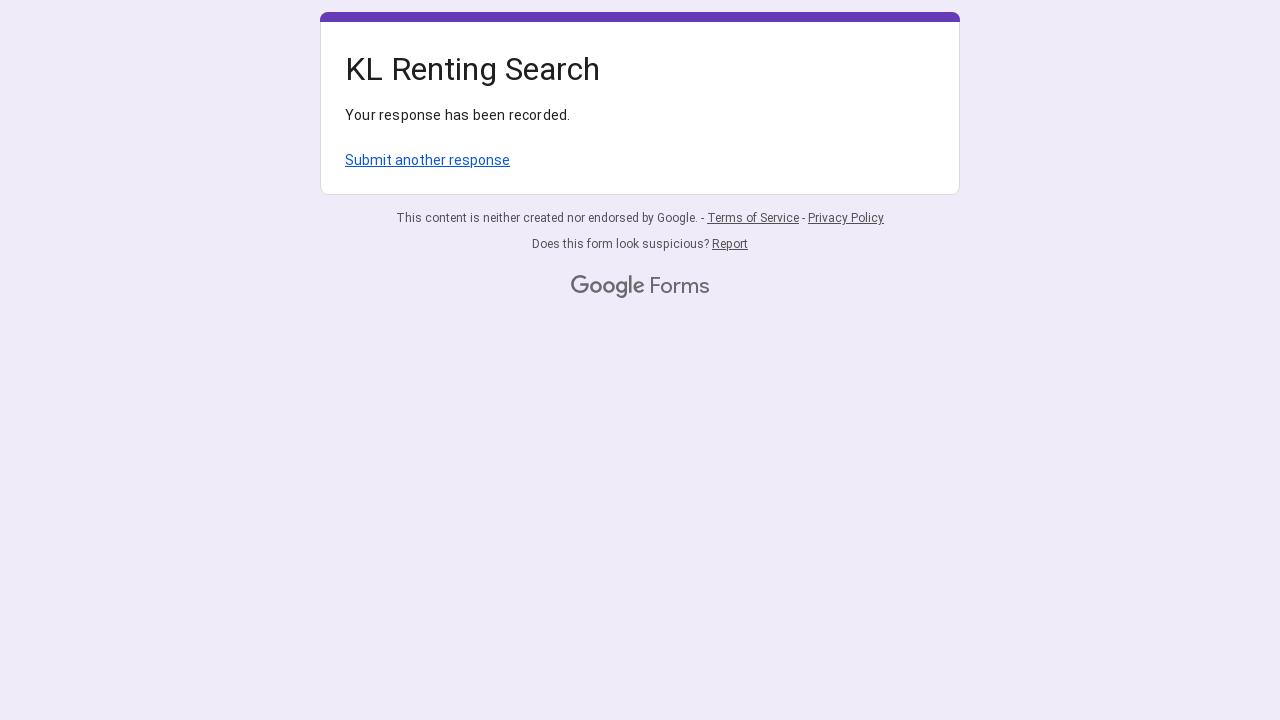